Tests tag navigation functionality on a blog site by clicking on various tags (CSS, Emoji, HTML, Markdown, Privacy, Shortcodes, Text, Themes) and verifying each tag navigates to the correct URL.

Starting URL: https://lennertamas.github.io/blondesite/about/

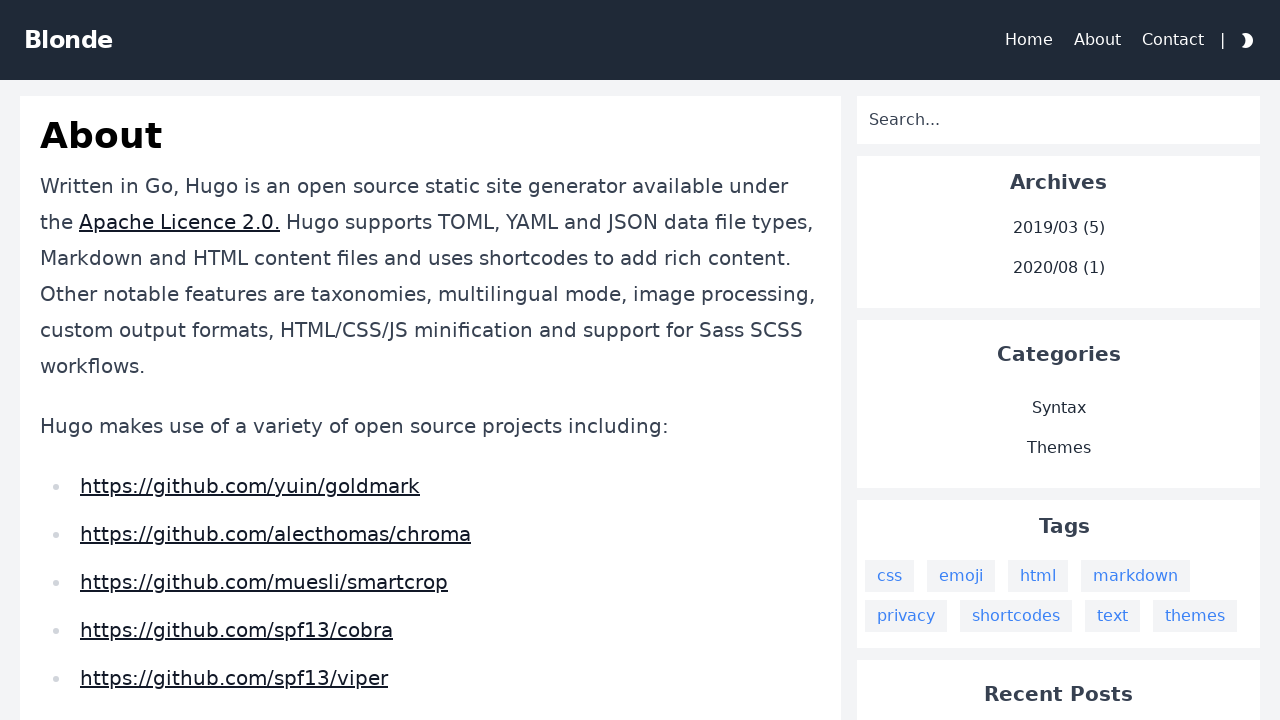

Clicked CSS tag at (890, 576) on xpath=/html/body/div/div[2]/div/div/div[2]/div[4]/div/a[1]/span
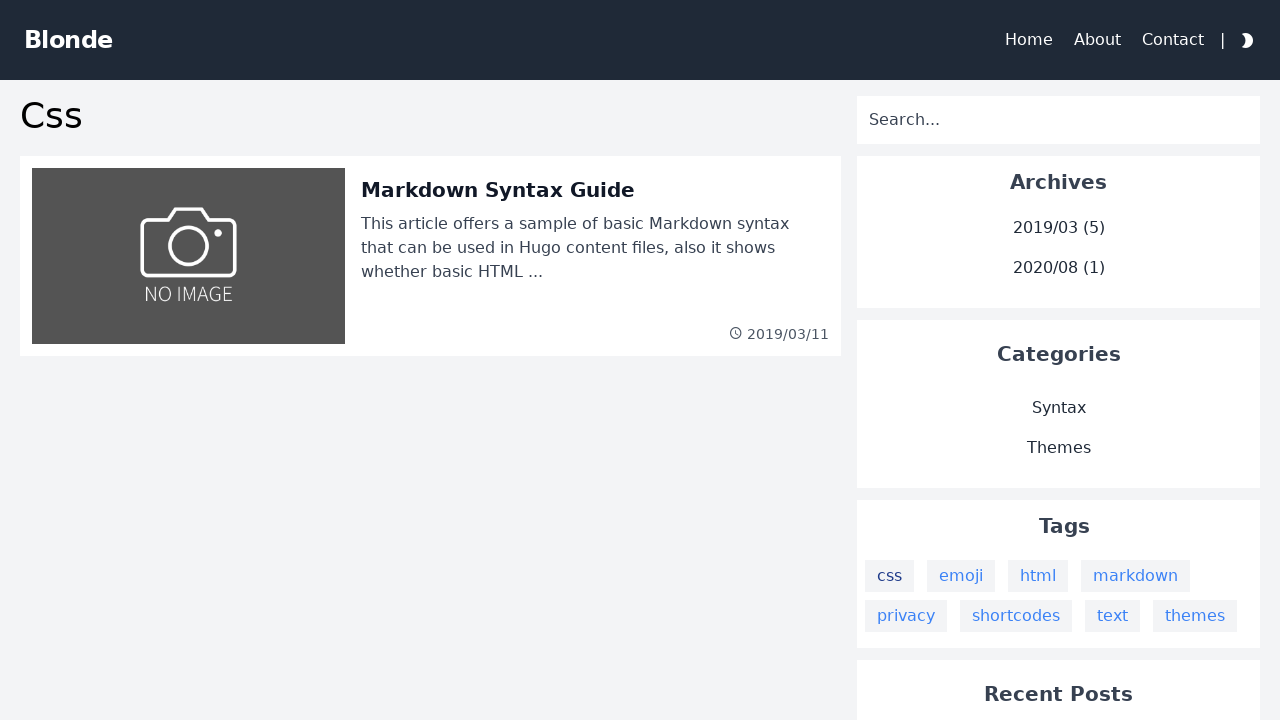

Verified navigation to CSS tag page
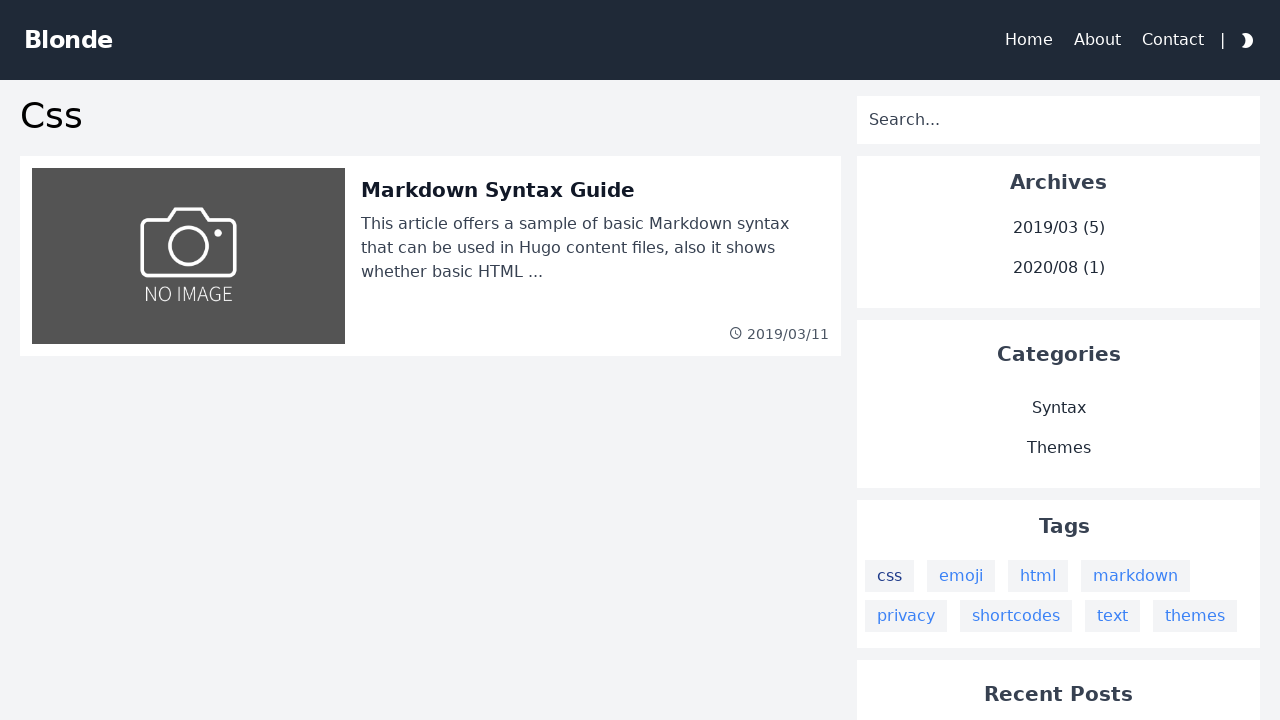

Navigated back to about page
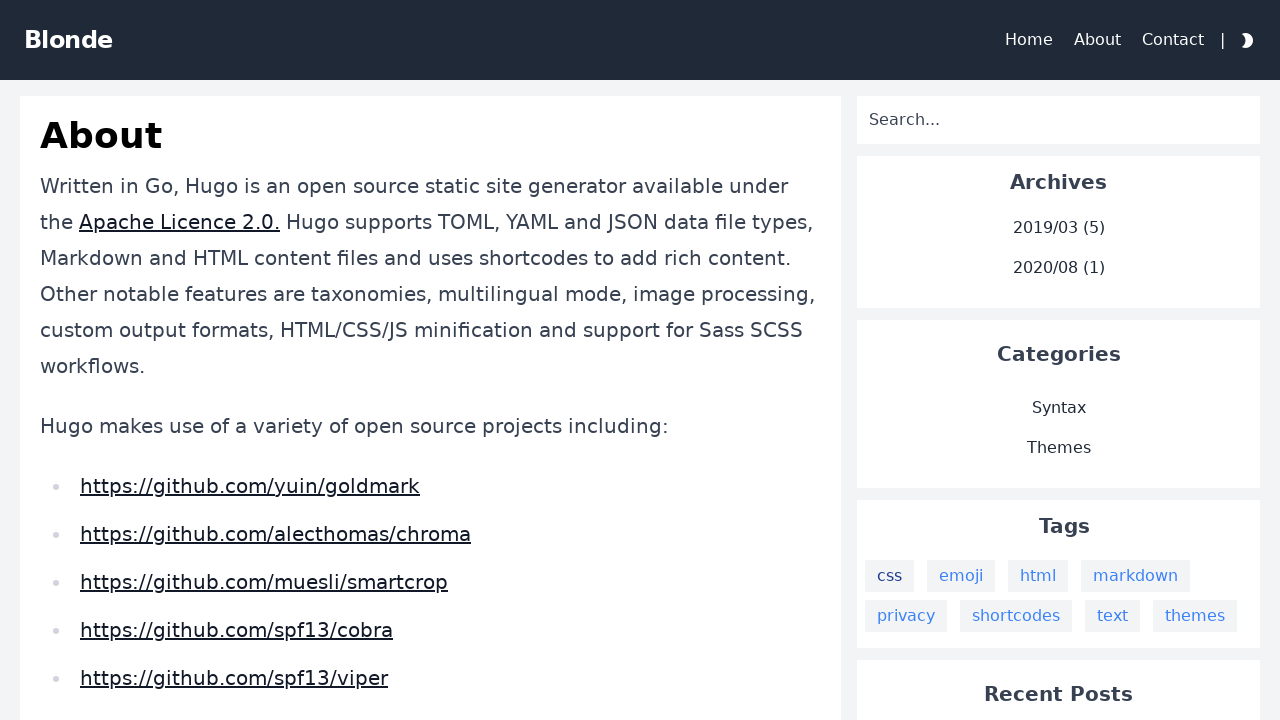

Clicked Emoji tag at (961, 576) on xpath=/html/body/div/div[2]/div/div/div[2]/div[4]/div/a[2]/span
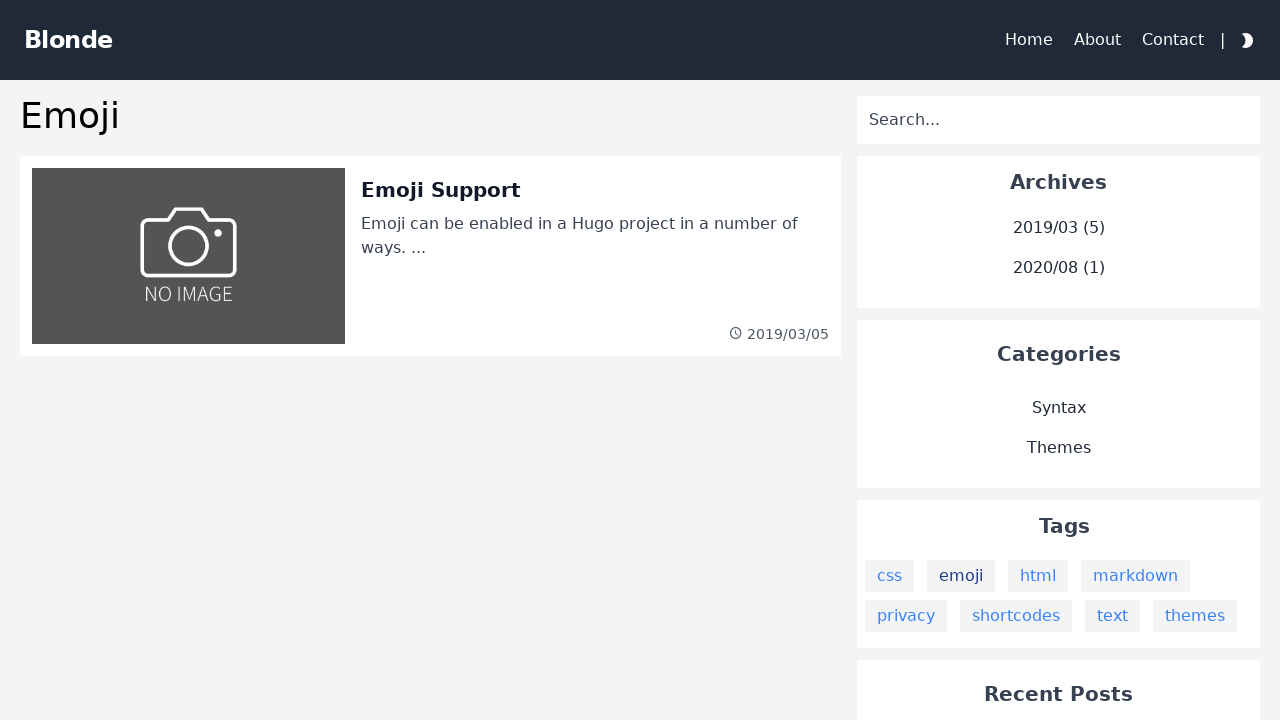

Verified navigation to Emoji tag page
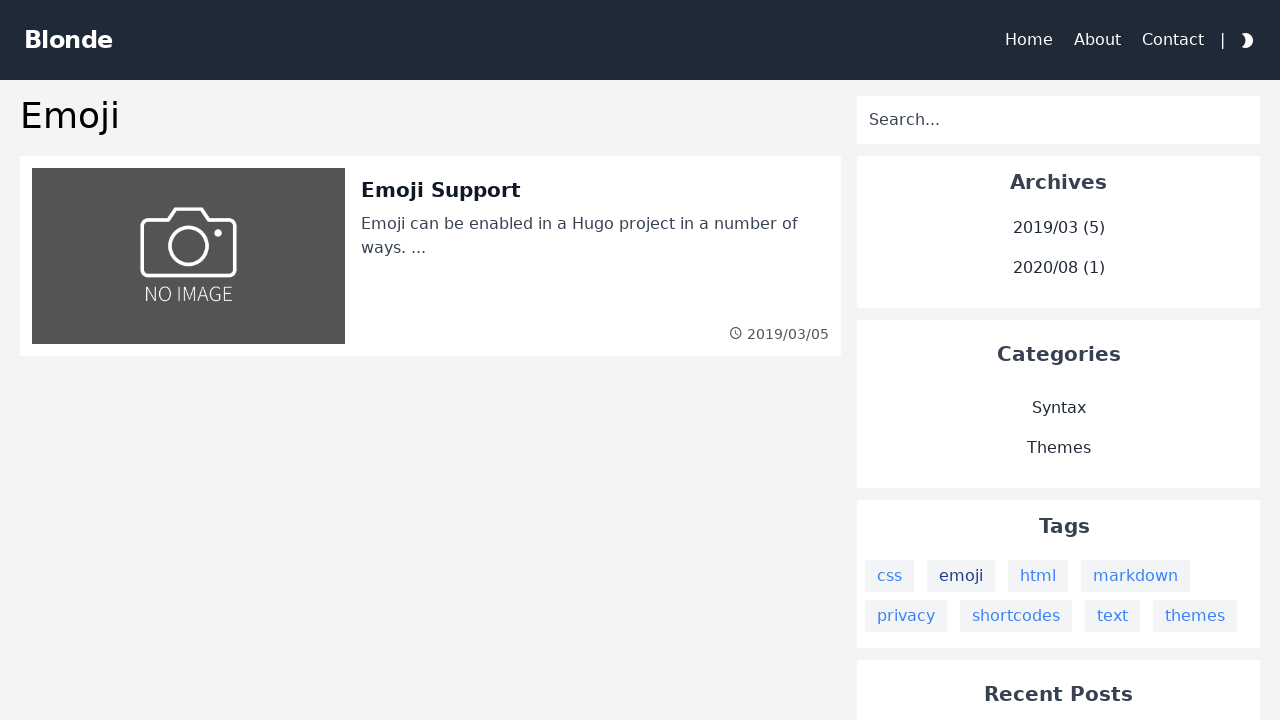

Navigated back to about page
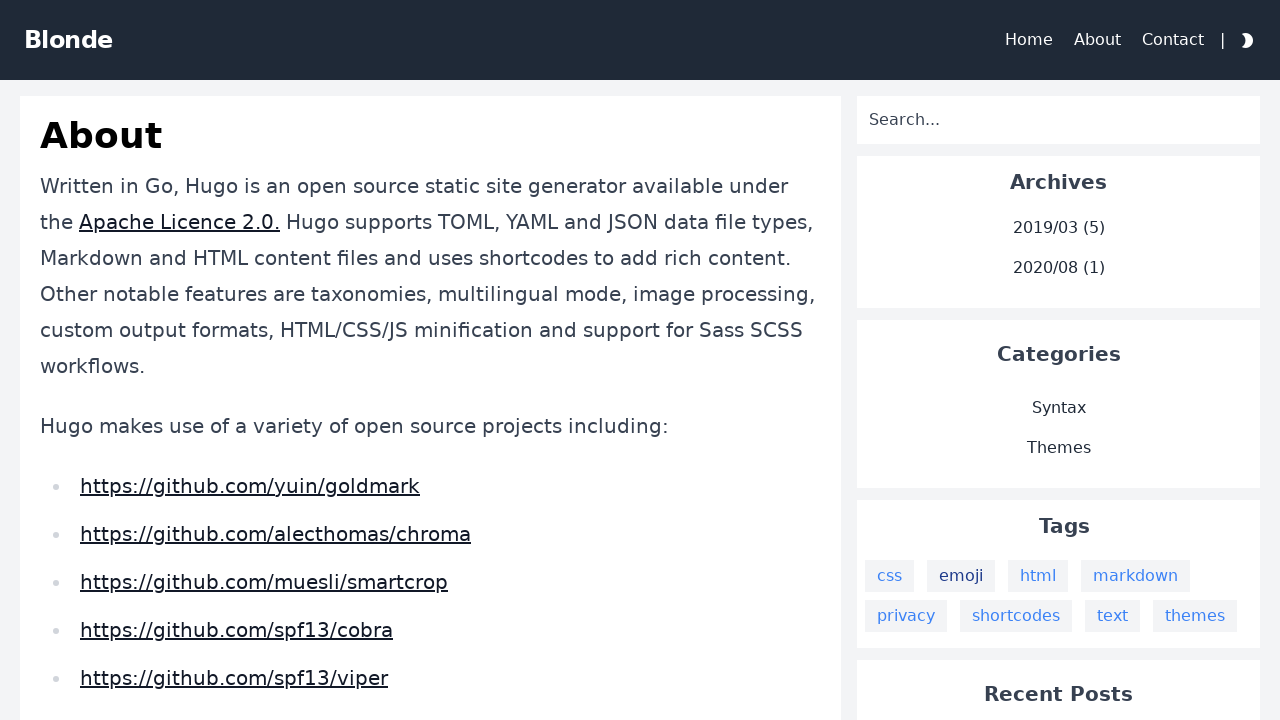

Clicked HTML tag at (1038, 576) on xpath=/html/body/div/div[2]/div/div/div[2]/div[4]/div/a[3]/span
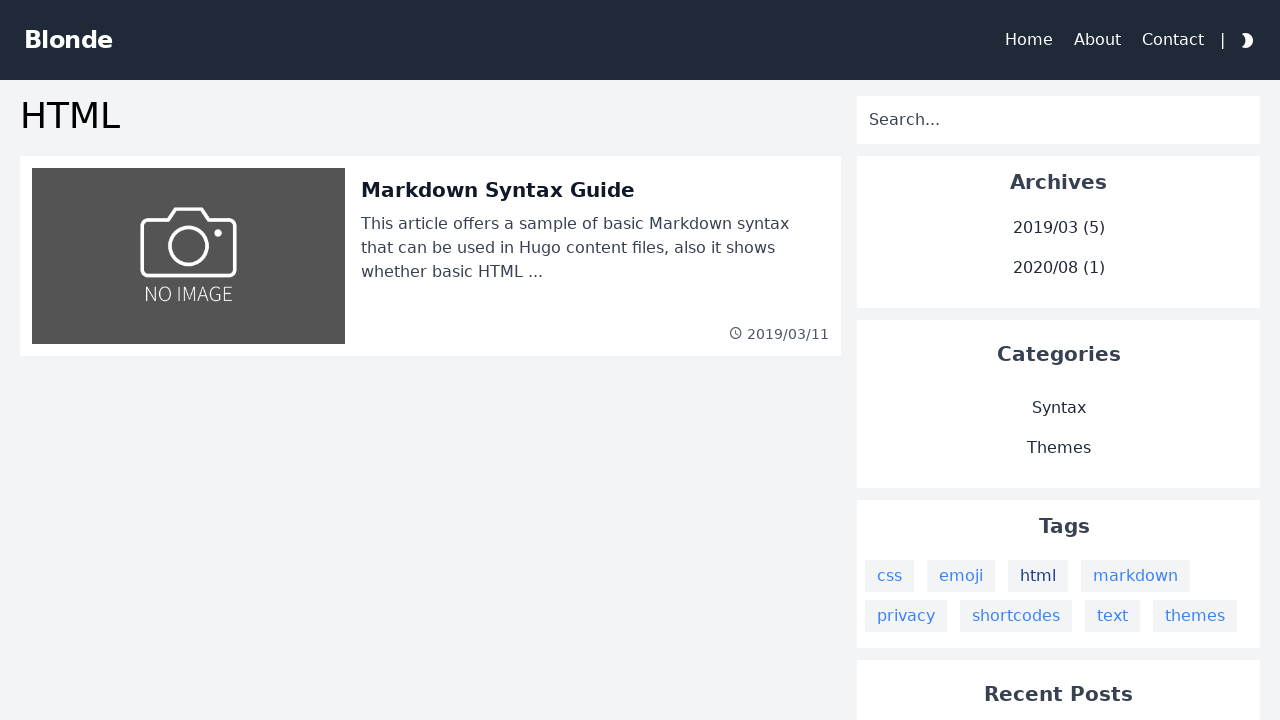

Verified navigation to HTML tag page
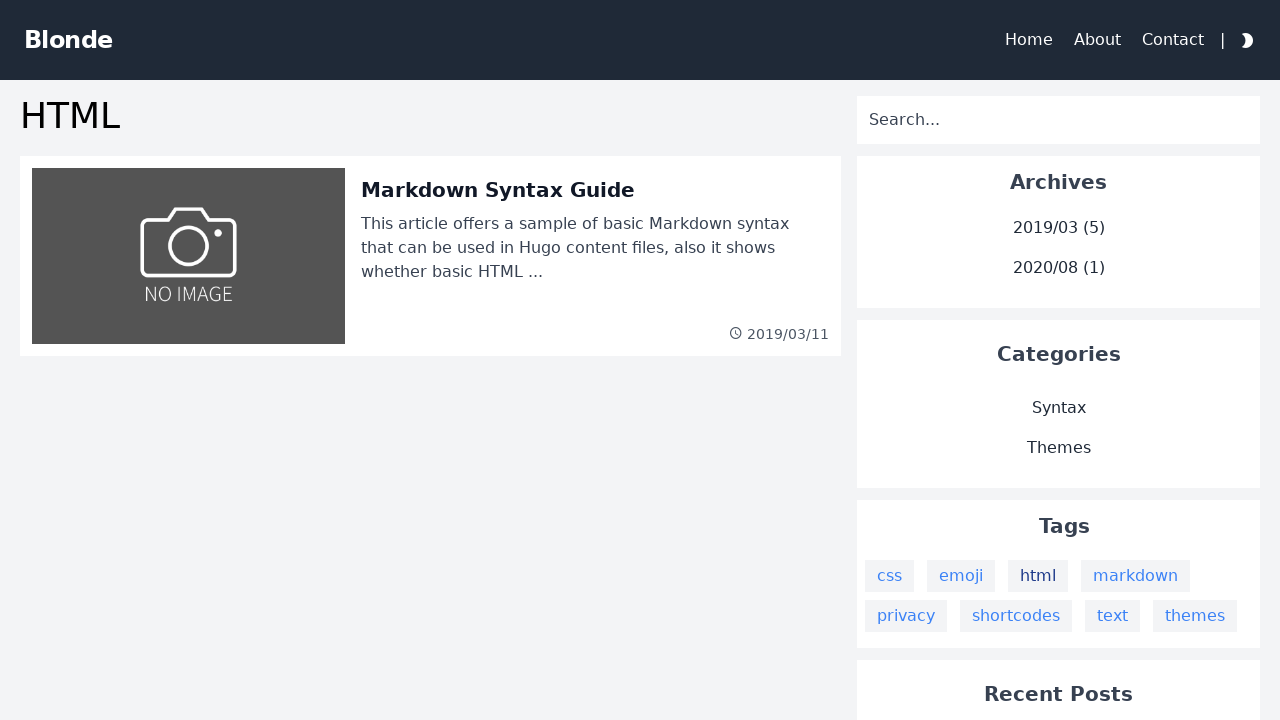

Navigated back to about page
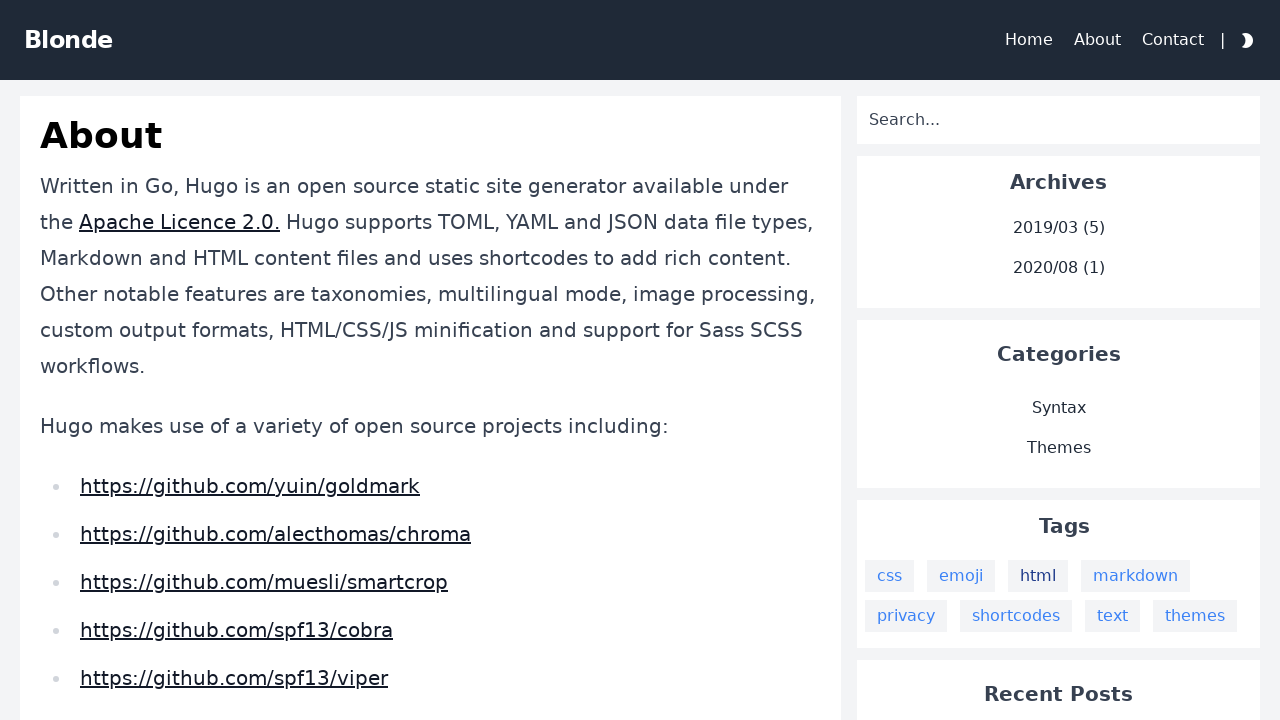

Clicked Markdown tag at (1136, 576) on xpath=/html/body/div/div[2]/div/div/div[2]/div[4]/div/a[4]/span
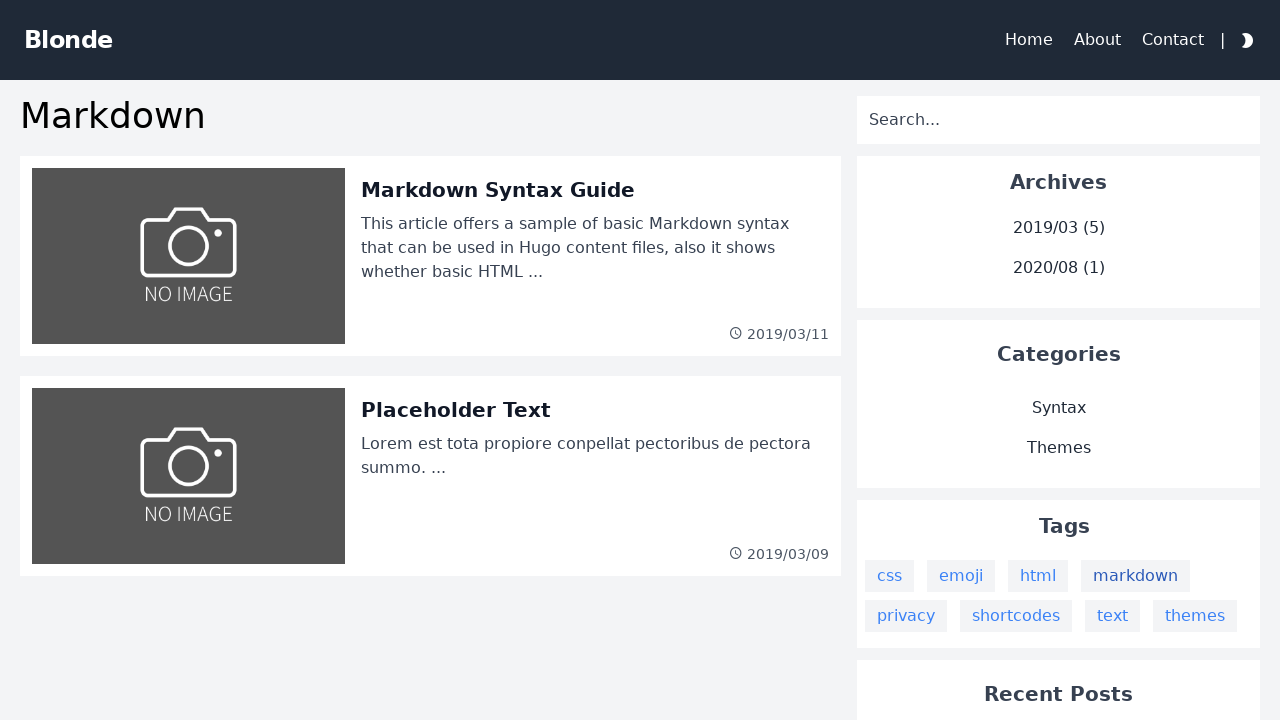

Verified navigation to Markdown tag page
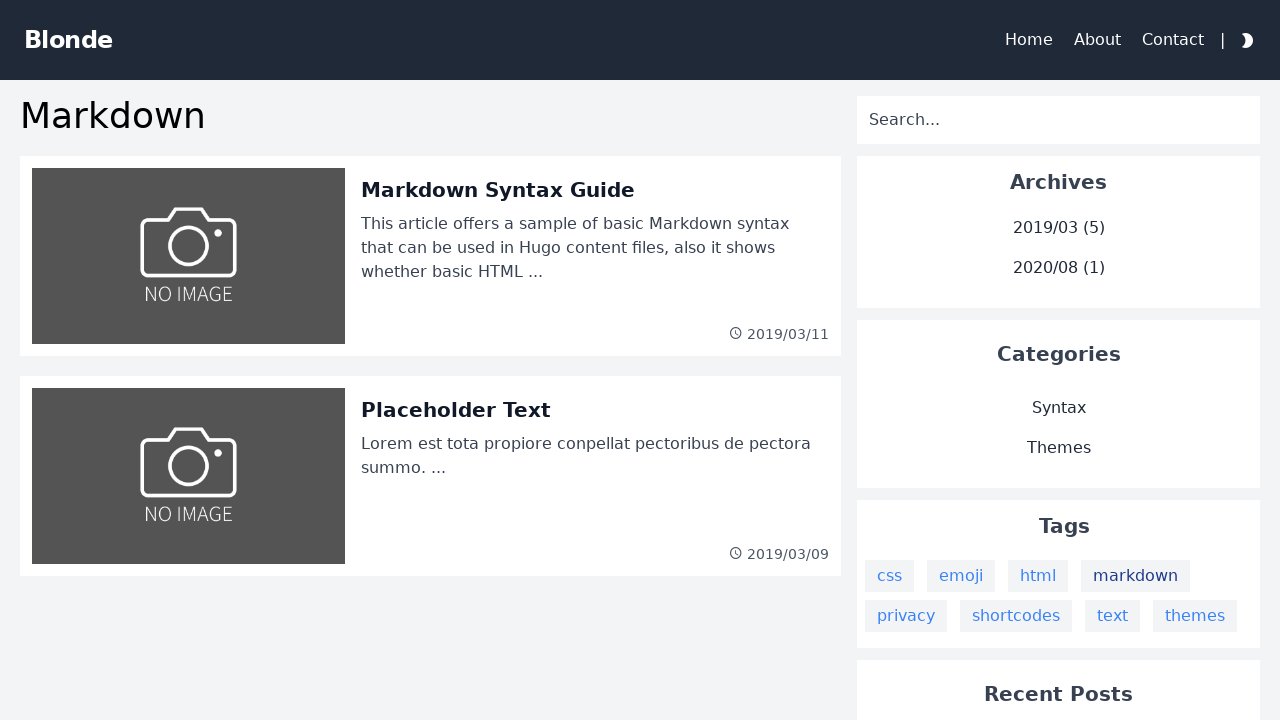

Navigated back to about page
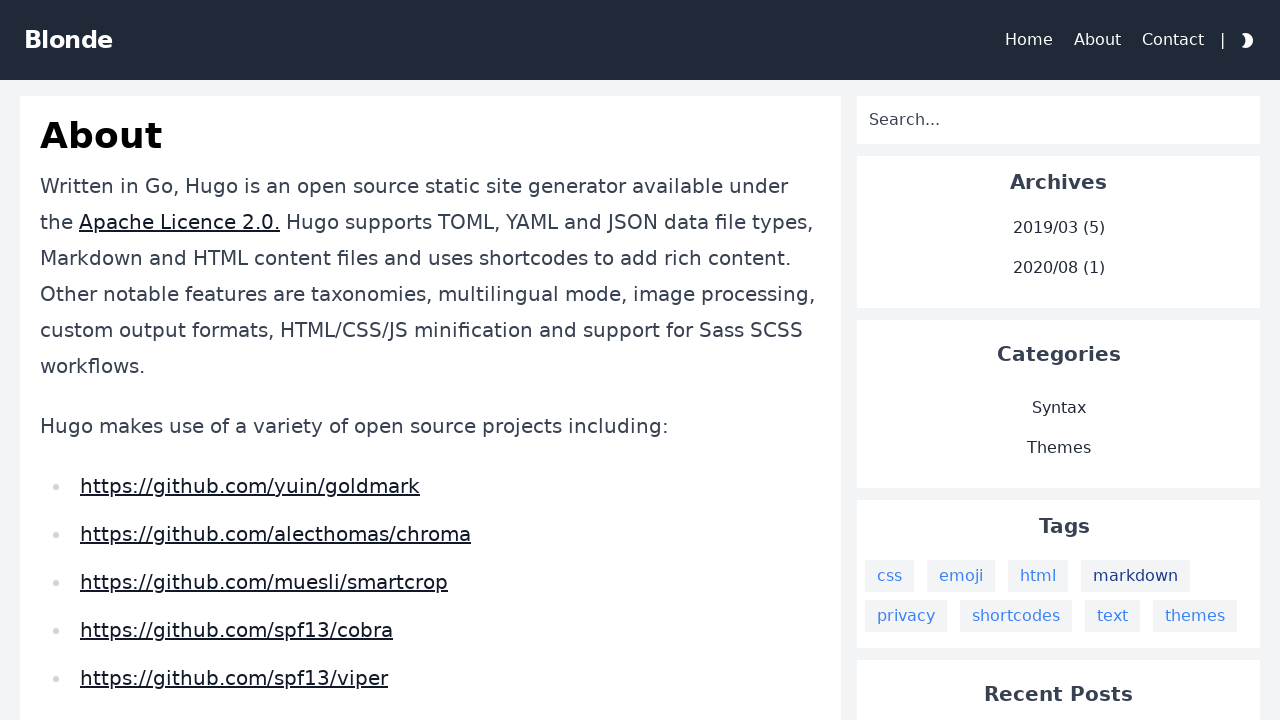

Clicked Privacy tag at (906, 616) on xpath=/html/body/div/div[2]/div/div/div[2]/div[4]/div/a[5]/span
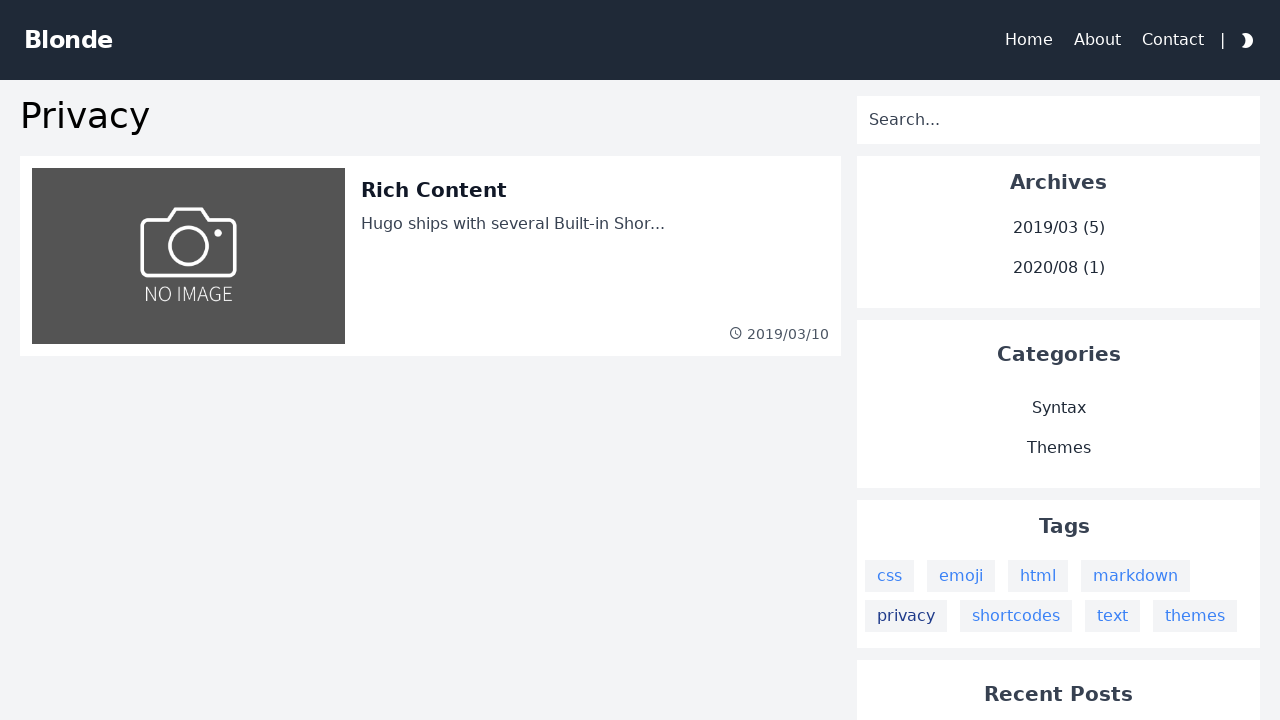

Verified navigation to Privacy tag page
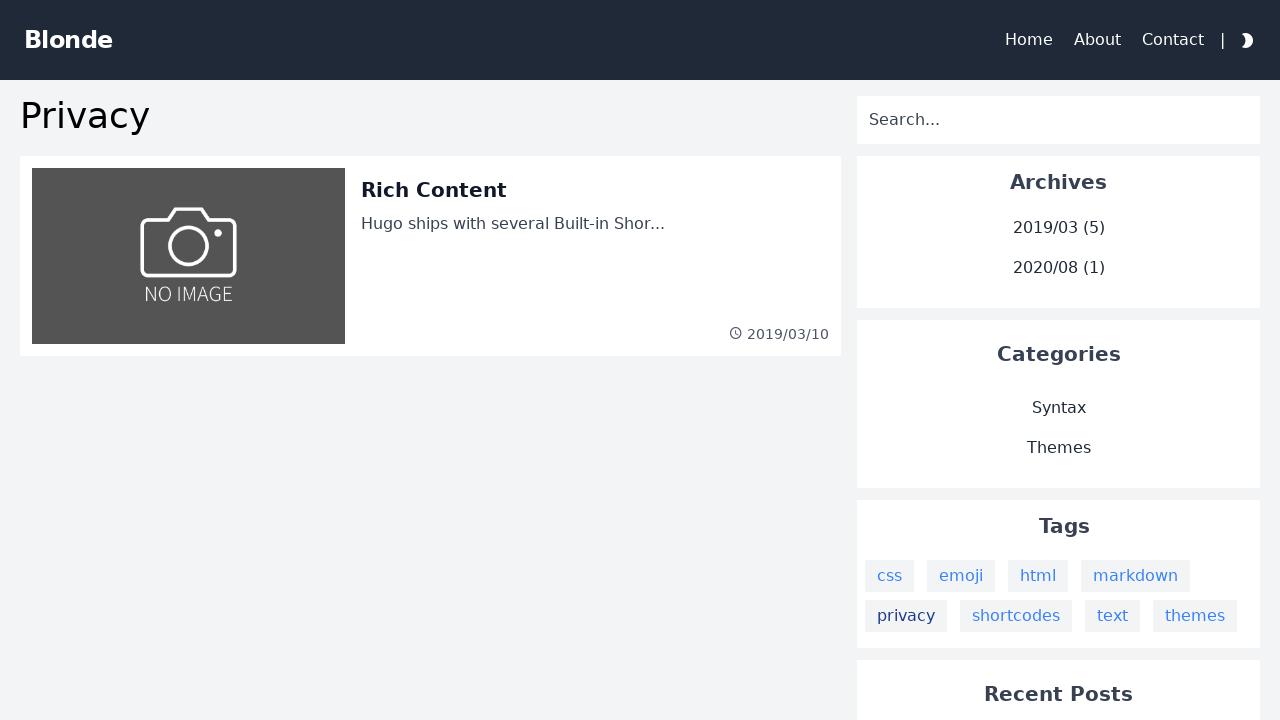

Navigated back to about page
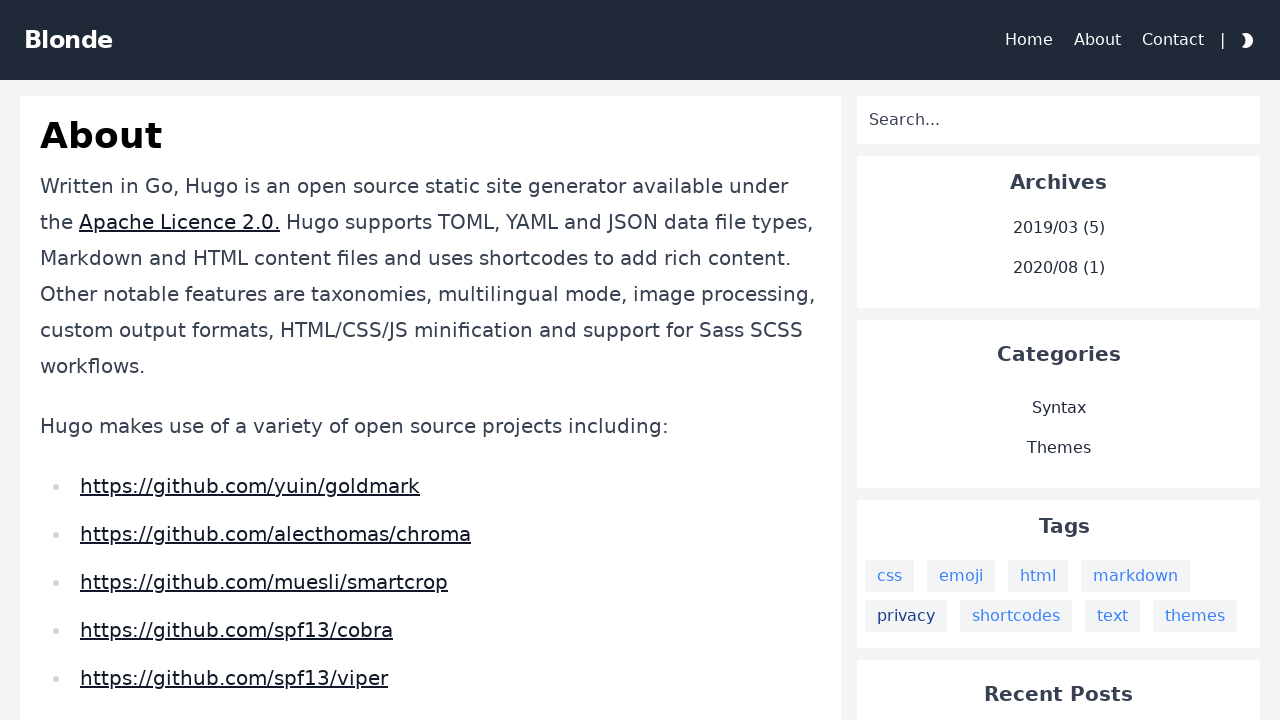

Clicked Shortcodes tag at (1016, 616) on xpath=/html/body/div/div[2]/div/div/div[2]/div[4]/div/a[6]/span
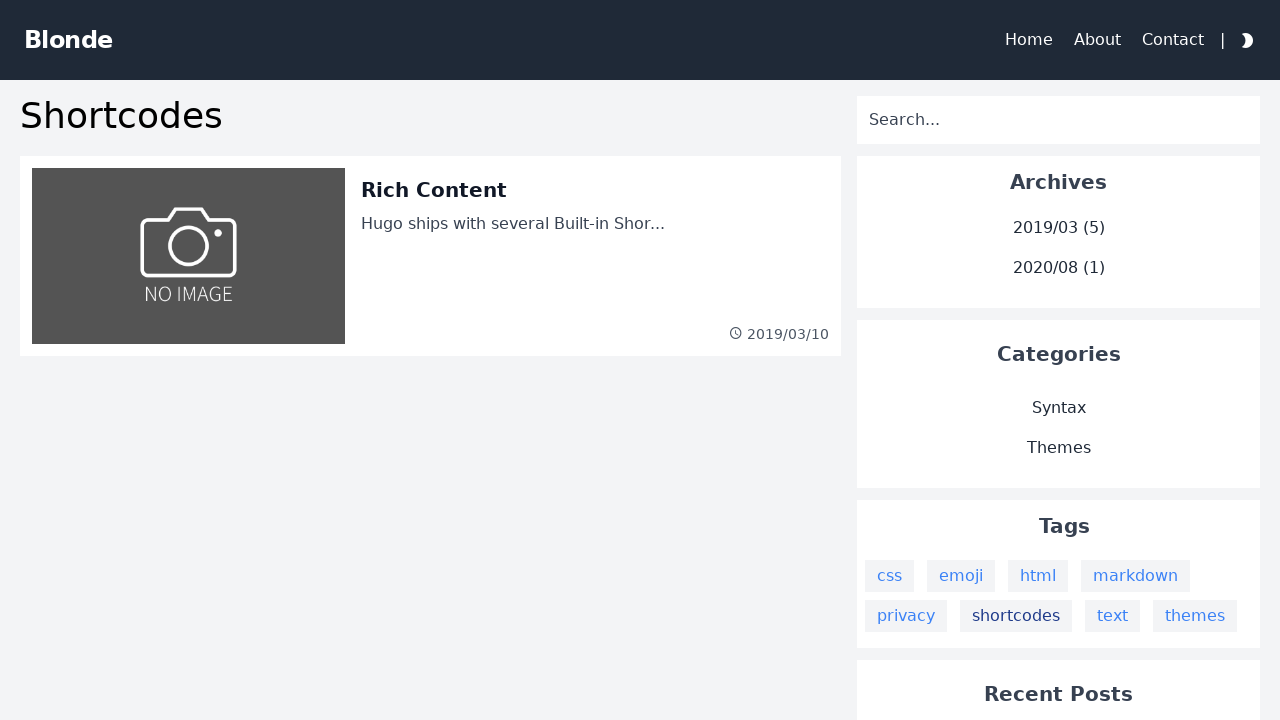

Verified navigation to Shortcodes tag page
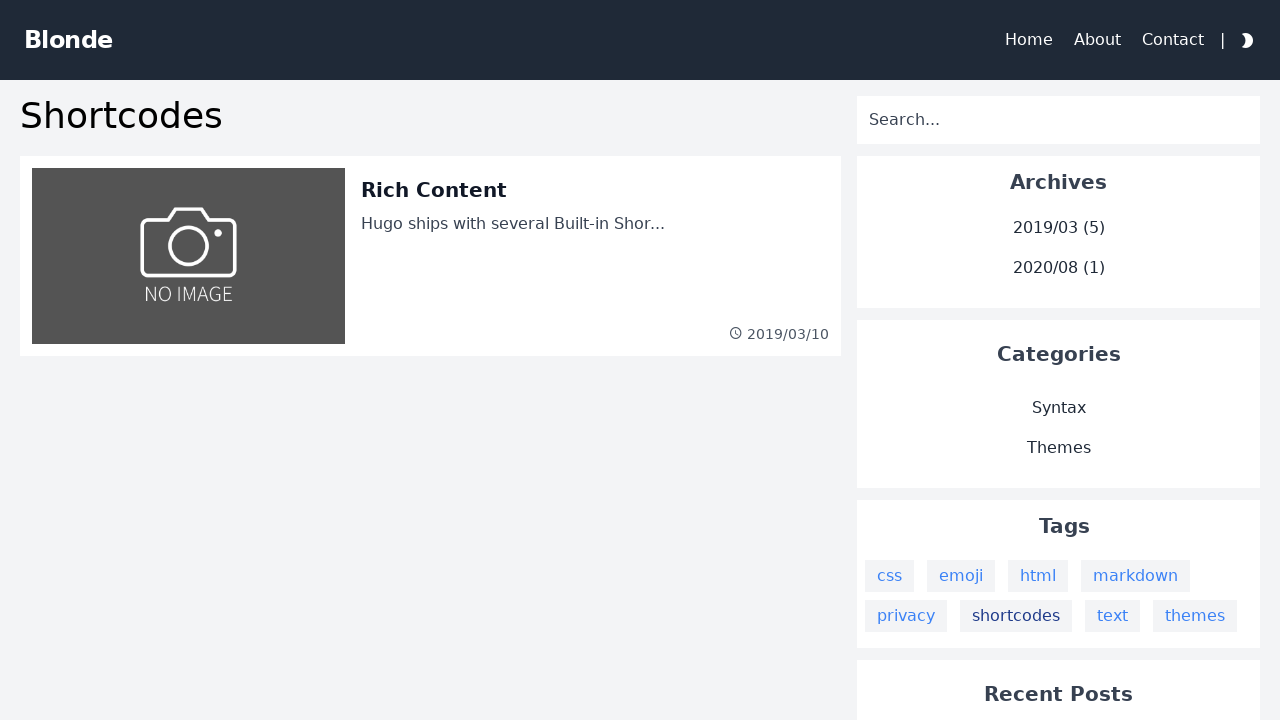

Navigated back to about page
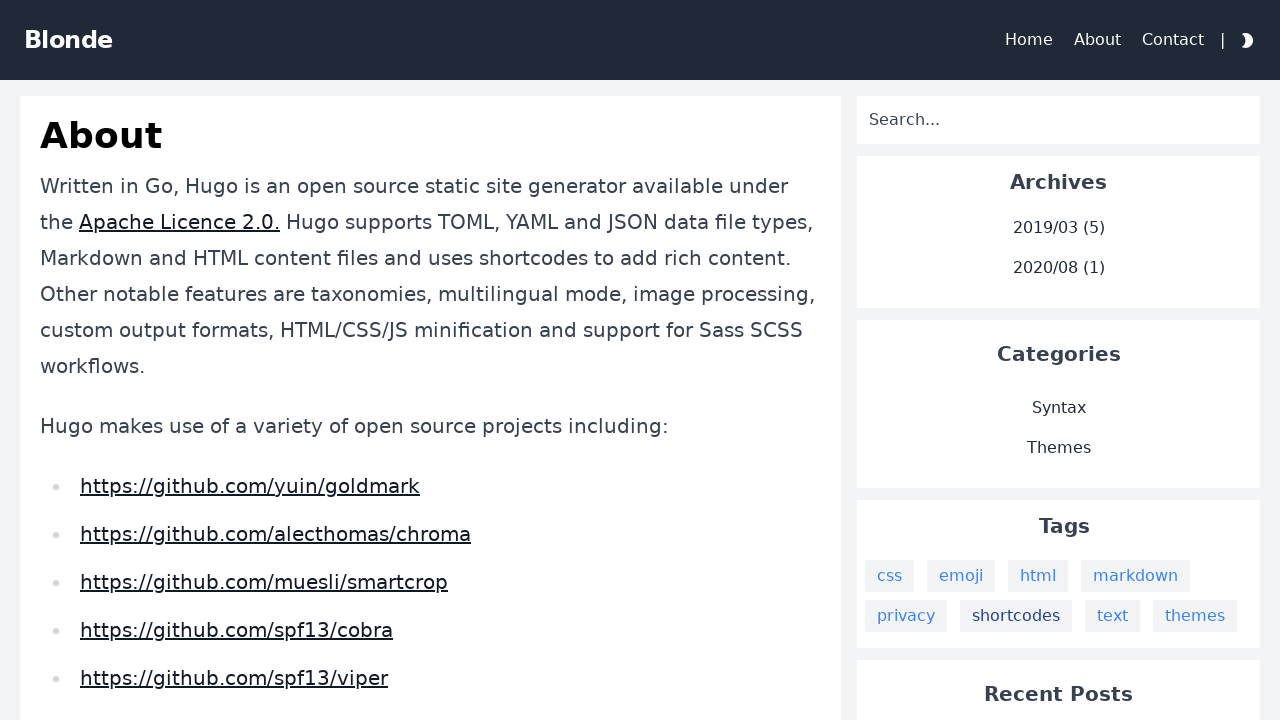

Clicked Text tag at (1113, 616) on xpath=/html/body/div/div[2]/div/div/div[2]/div[4]/div/a[7]/span
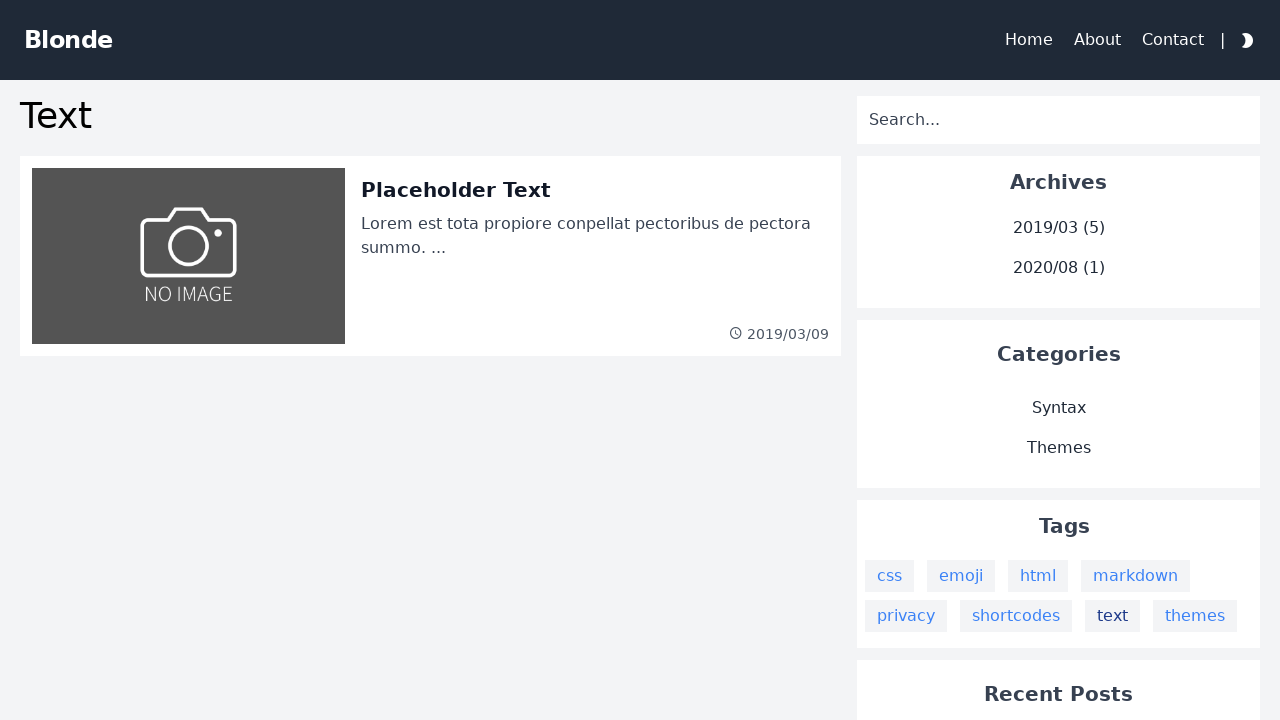

Verified navigation to Text tag page
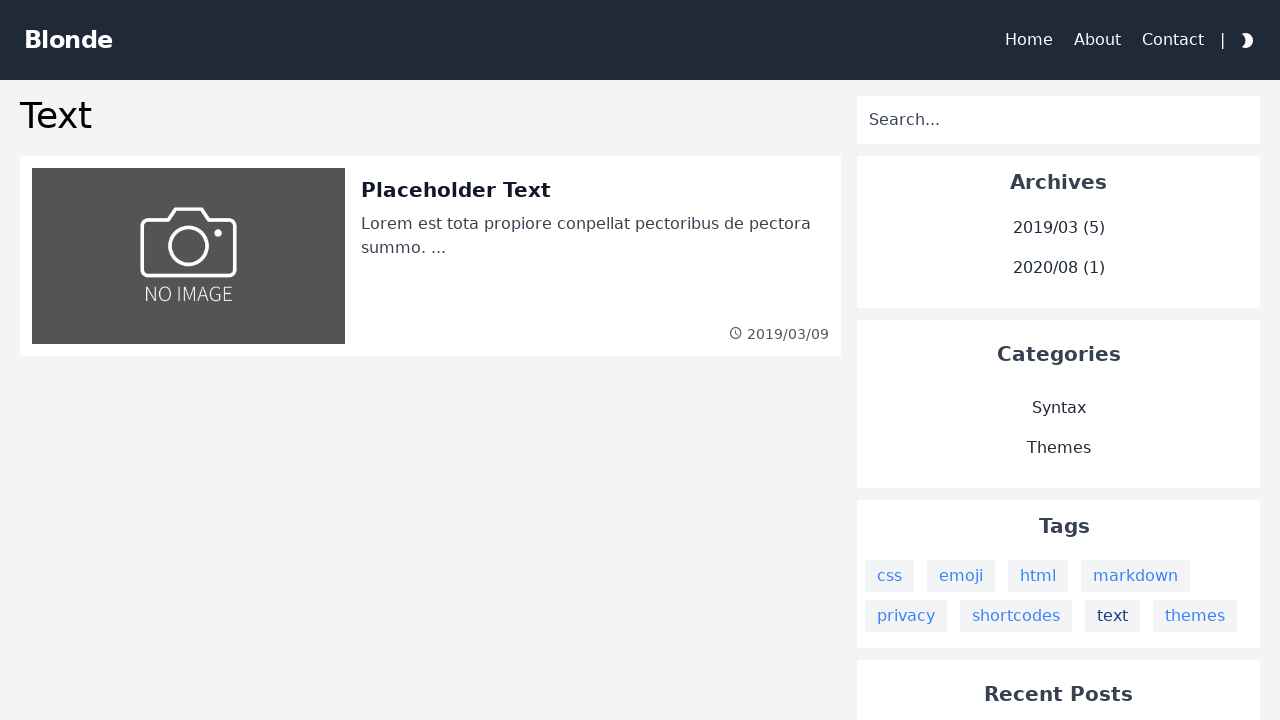

Navigated back to about page
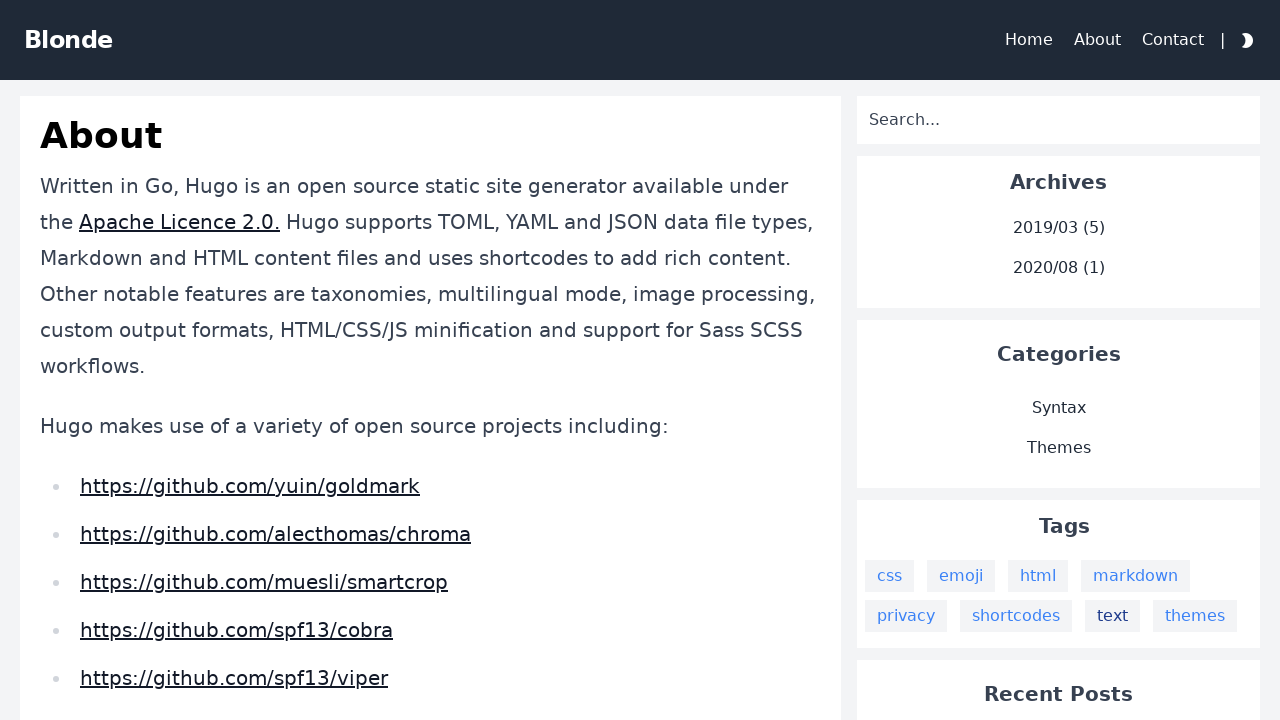

Clicked Themes tag at (1195, 616) on xpath=/html/body/div/div[2]/div/div/div[2]/div[4]/div/a[8]/span
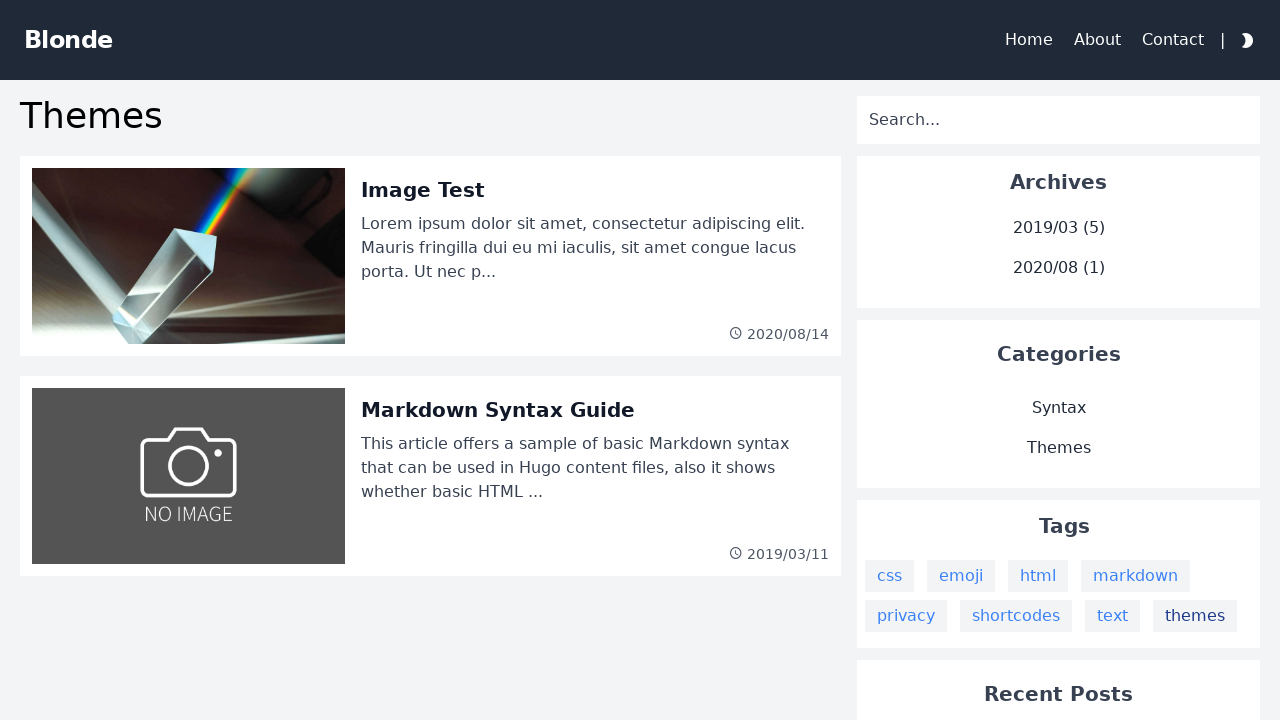

Verified navigation to Themes tag page
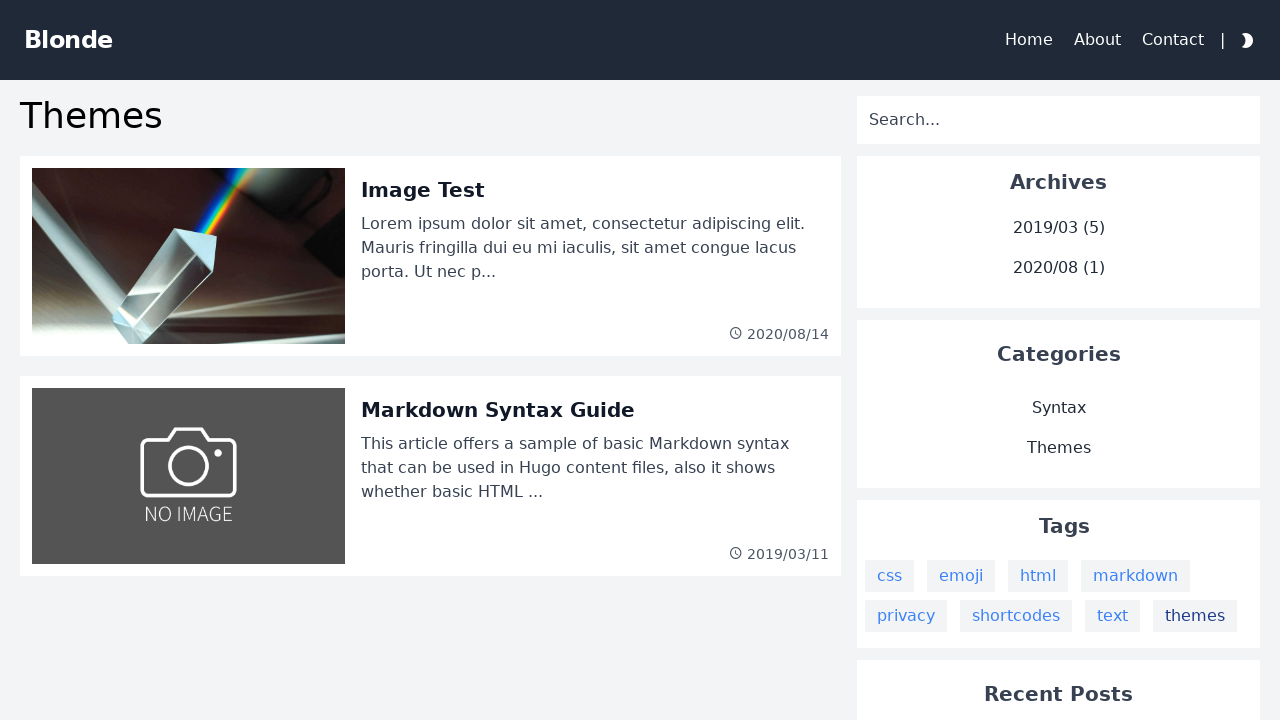

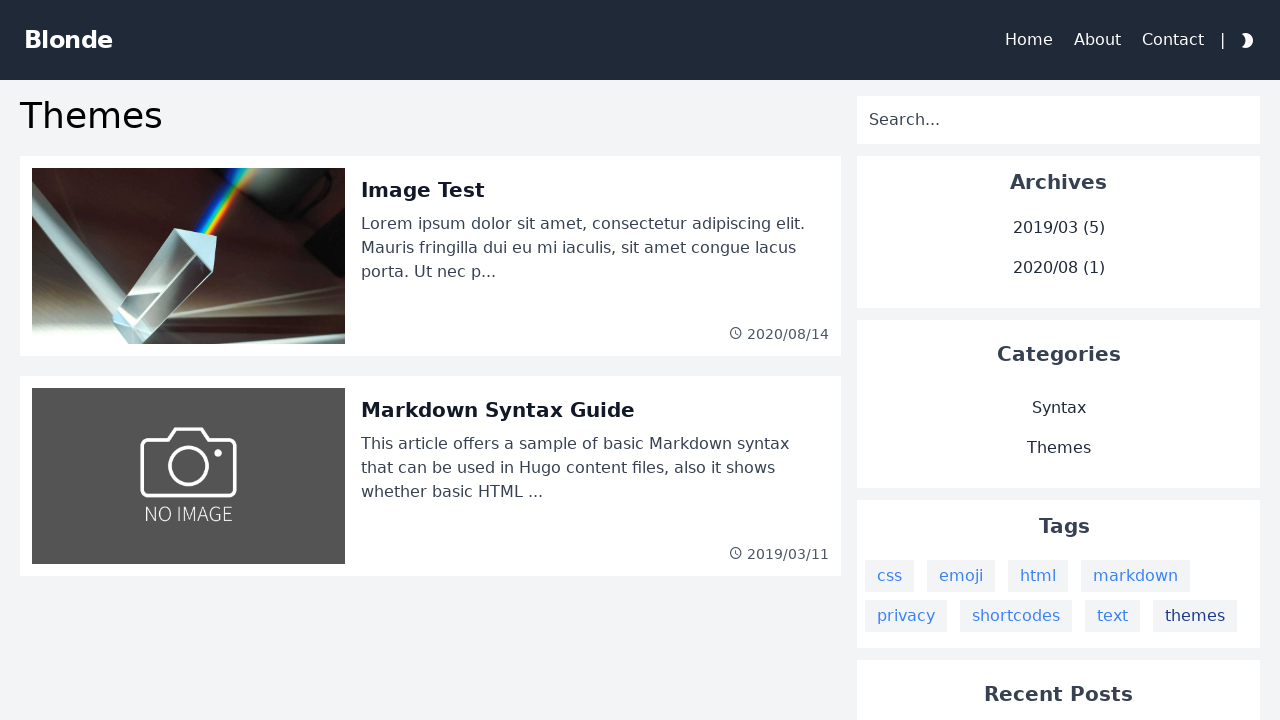